Tests the puzzle export form on webpbn.com by entering a puzzle ID and submitting the form to navigate to the export result page.

Starting URL: https://webpbn.com/export.cgi

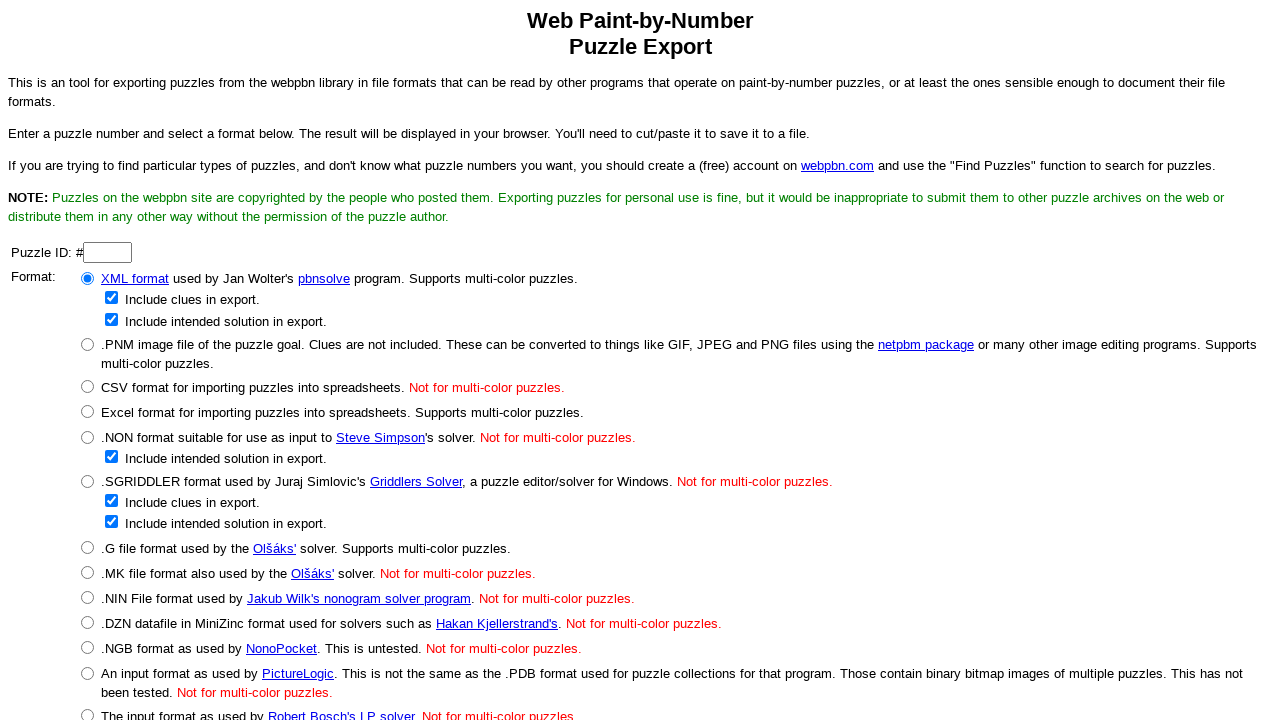

Entered puzzle ID '1234' into the puzzle ID field on input[name='id']
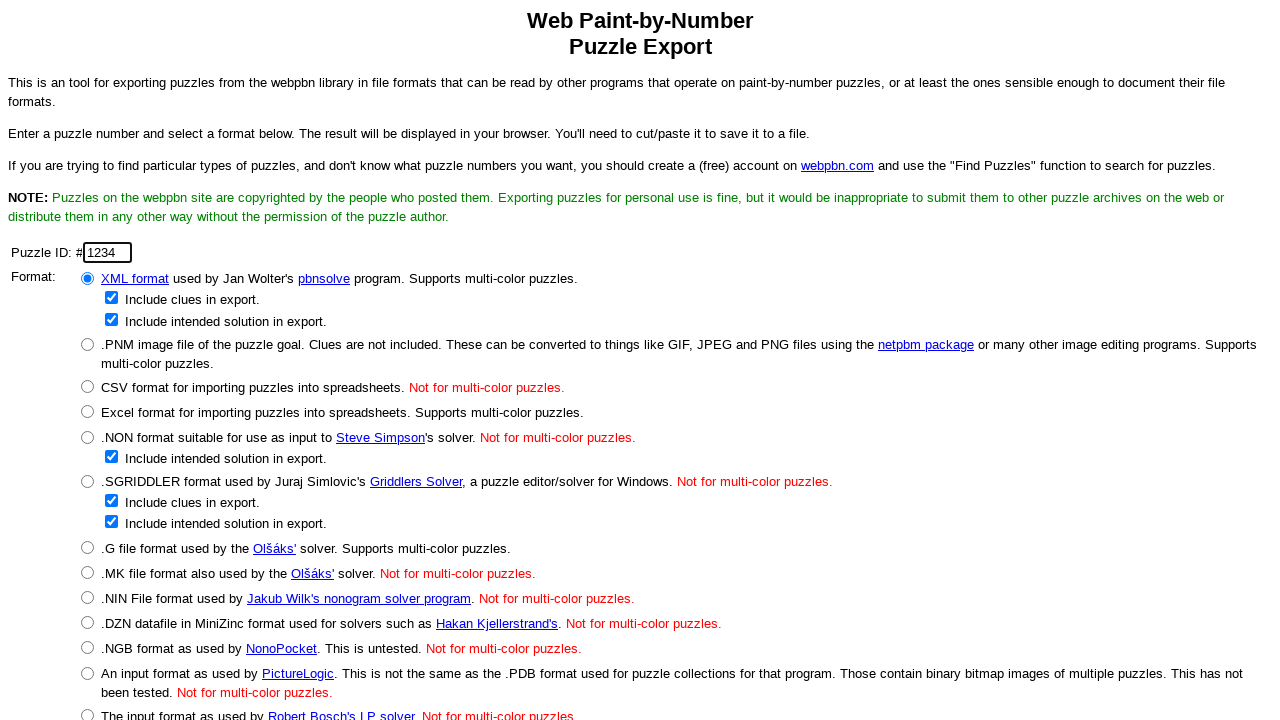

Submitted the export form by pressing Enter on input[name='id']
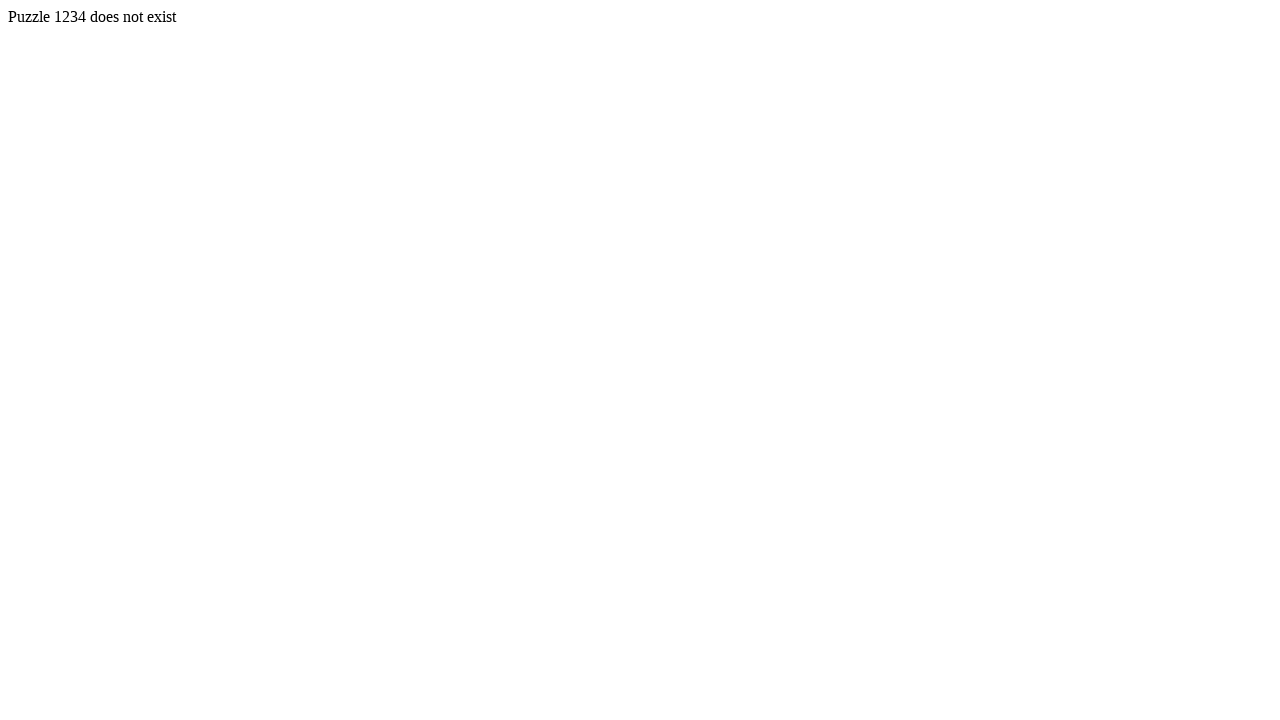

Page navigated away from the export form to the puzzle export result page
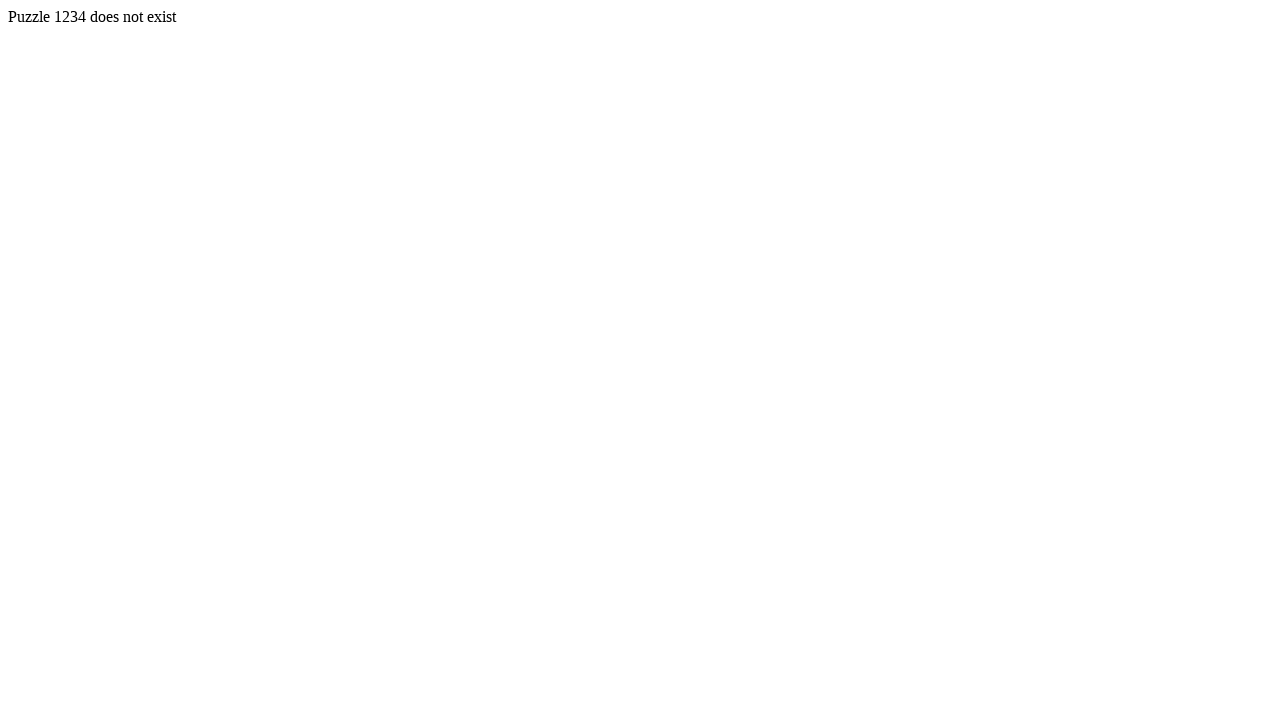

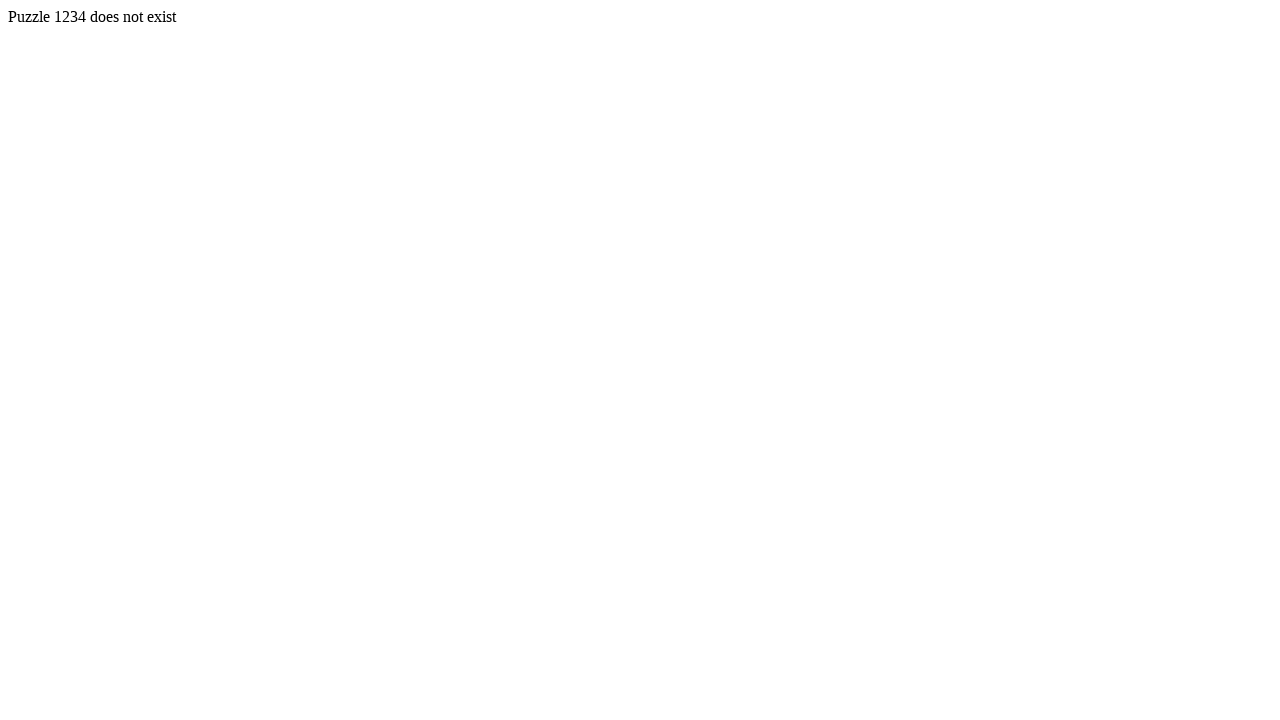